Tests checkbox functionality by locating multiple checkboxes and clicking on the one with value "Option-2"

Starting URL: https://www.syntaxprojects.com/basic-checkbox-demo.php

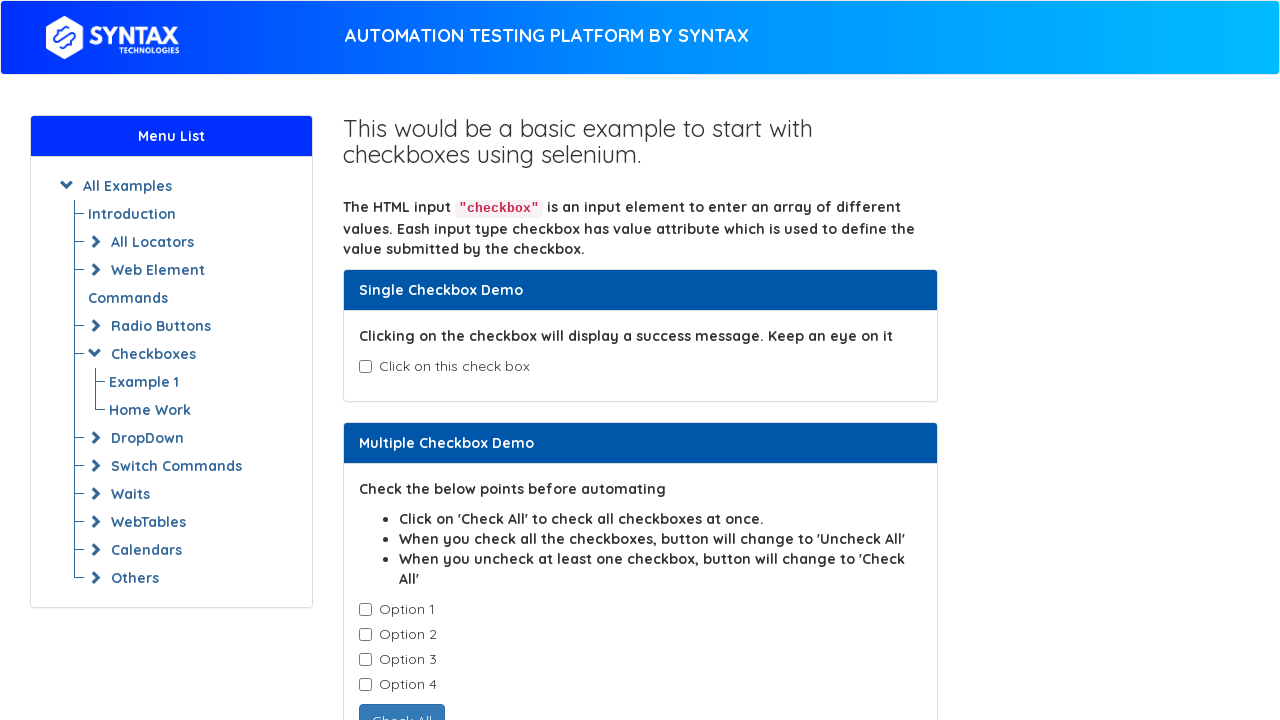

Waited for checkboxes with class cb1-element to be present
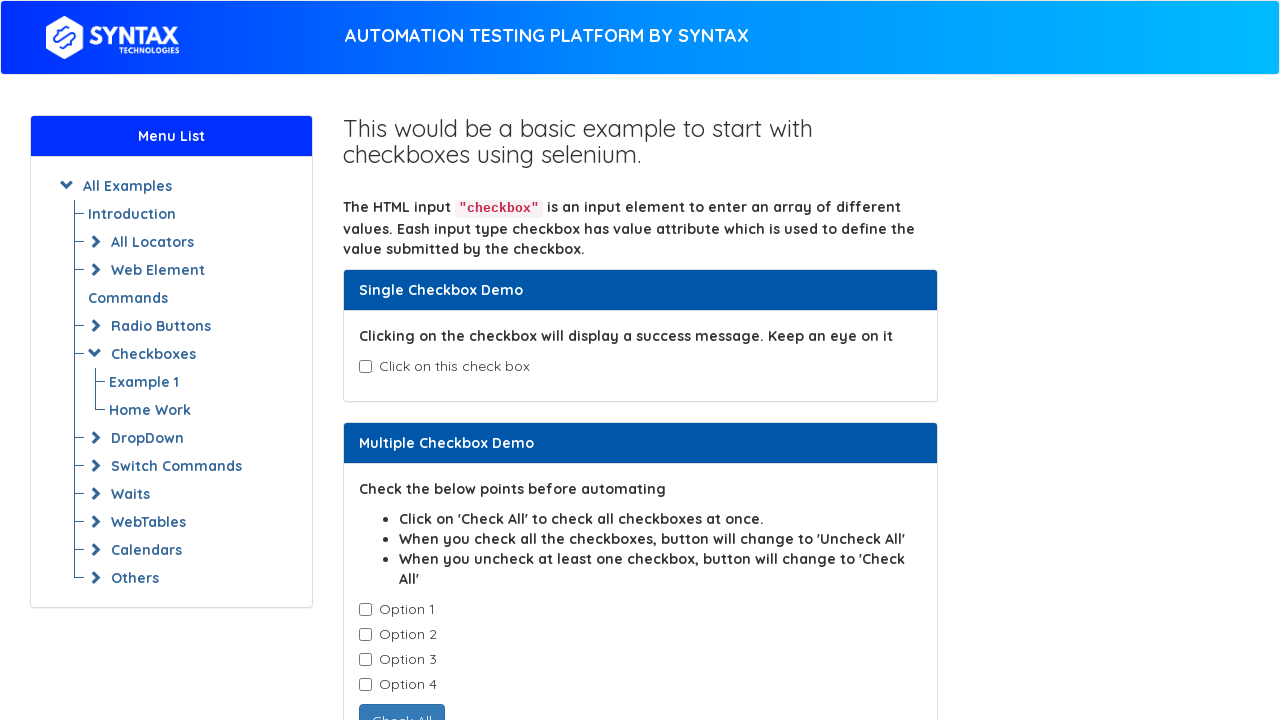

Located all checkboxes with class cb1-element
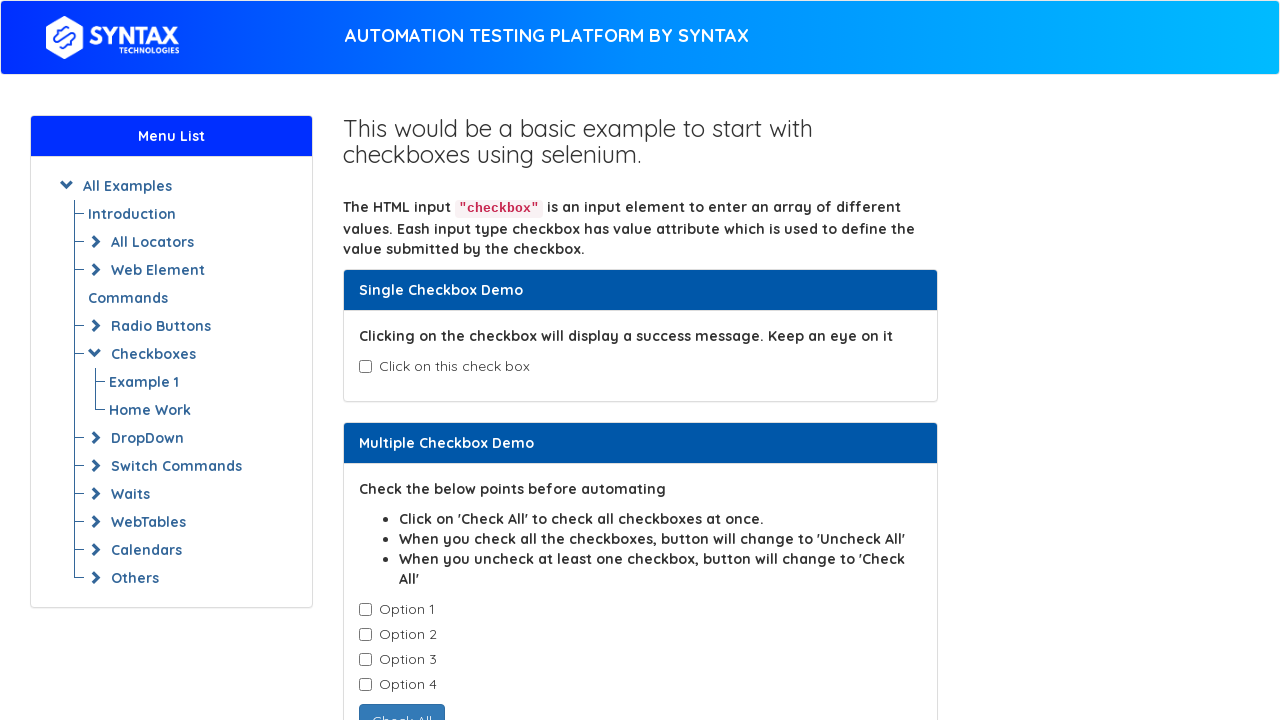

Clicked checkbox with value 'Option-2' at (365, 635) on input.cb1-element >> nth=1
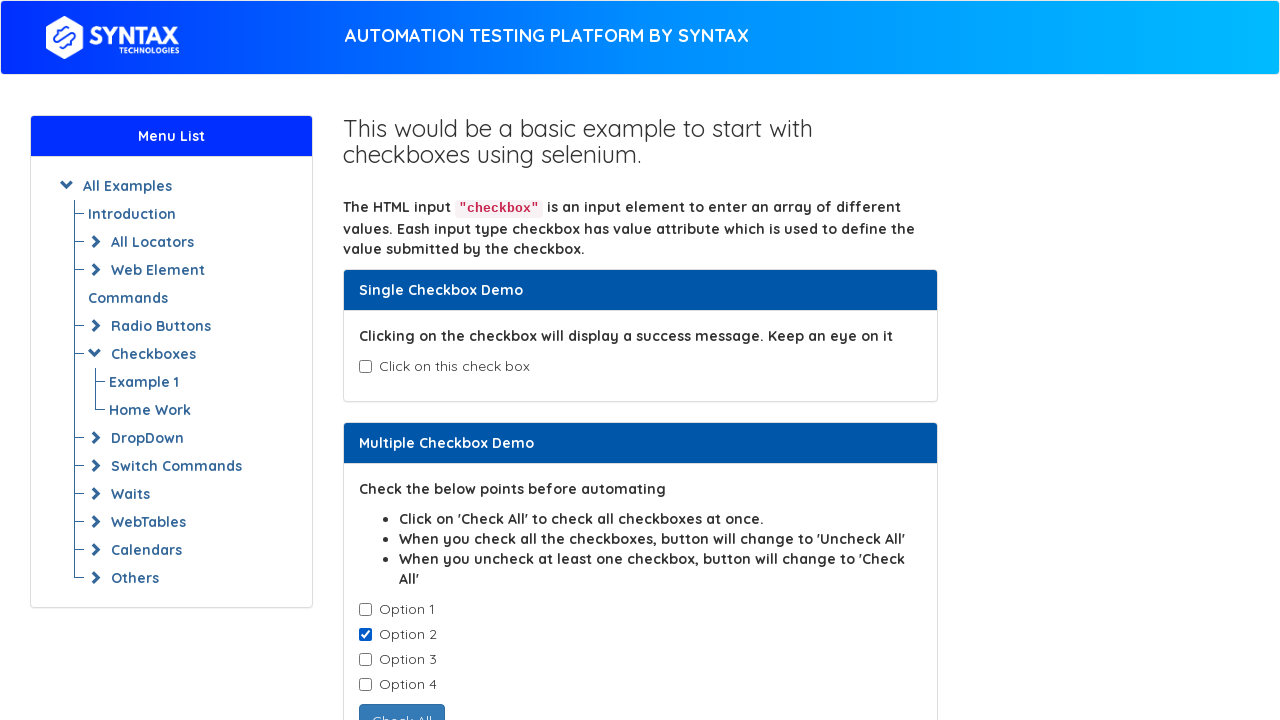

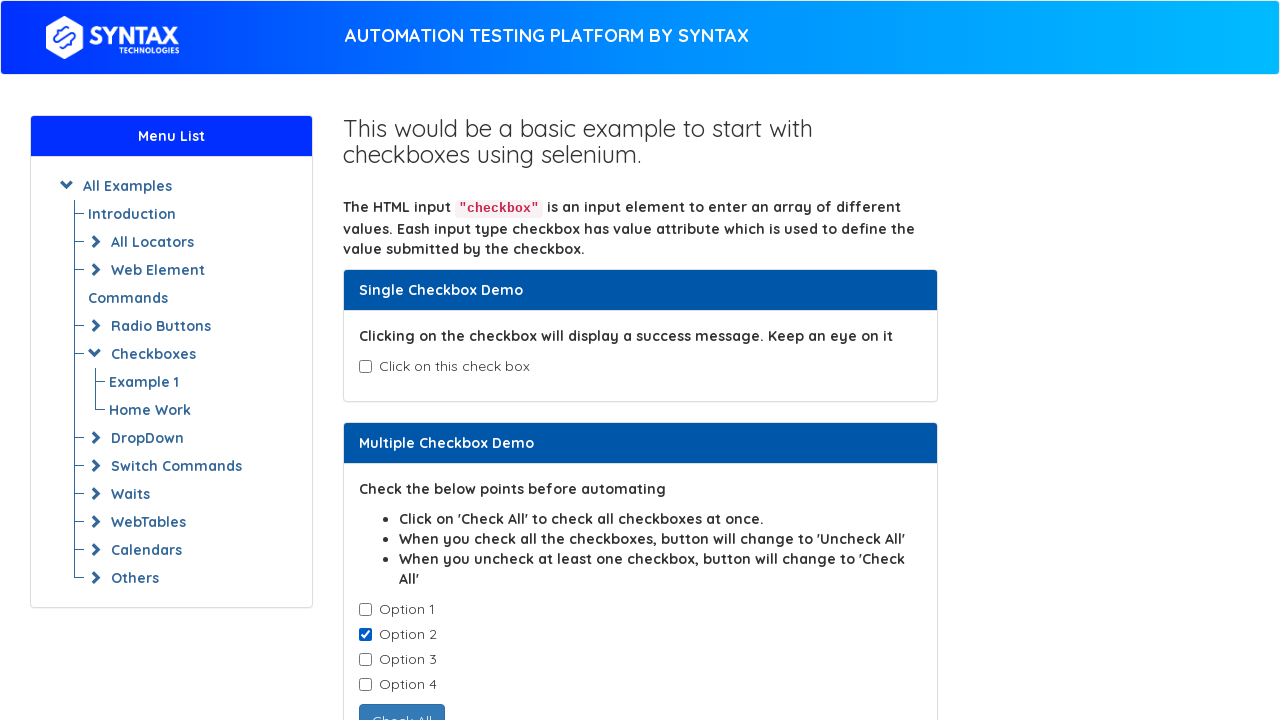